Tests JavaScript alert handling by clicking the alert button and accepting the alert

Starting URL: https://the-internet.herokuapp.com/

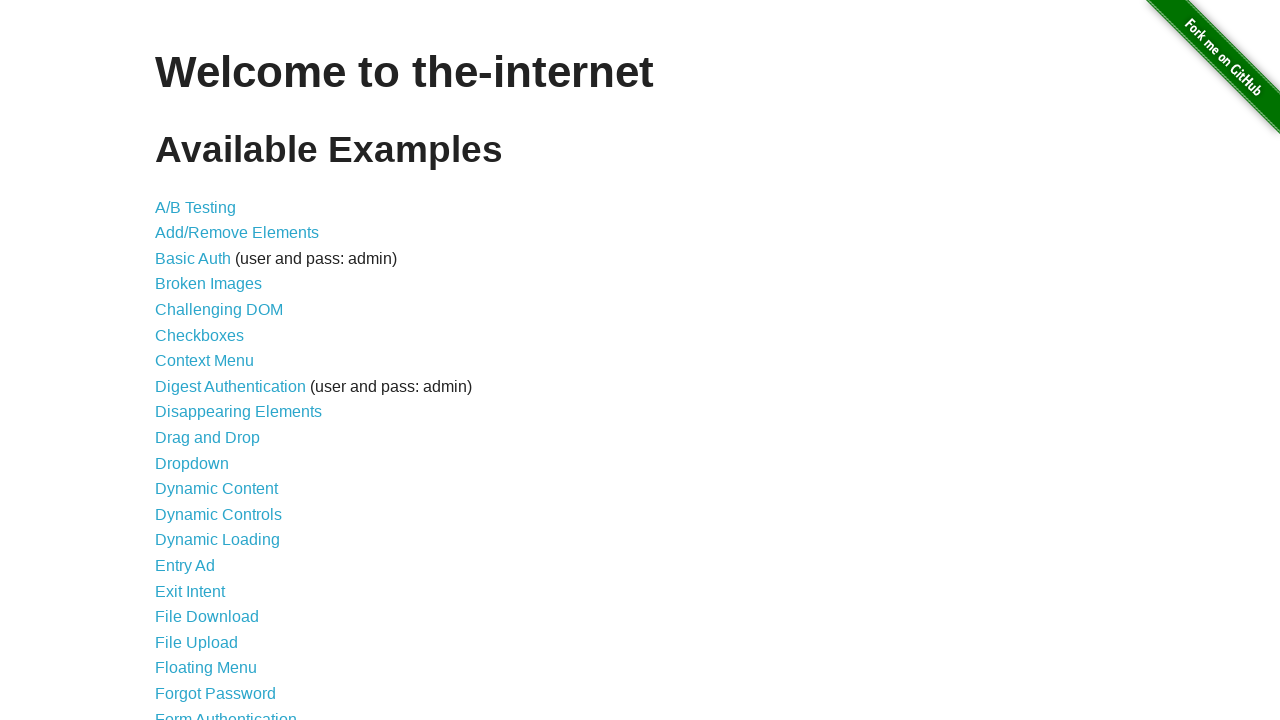

Clicked on JavaScript Alerts link at (214, 361) on a[href='/javascript_alerts']
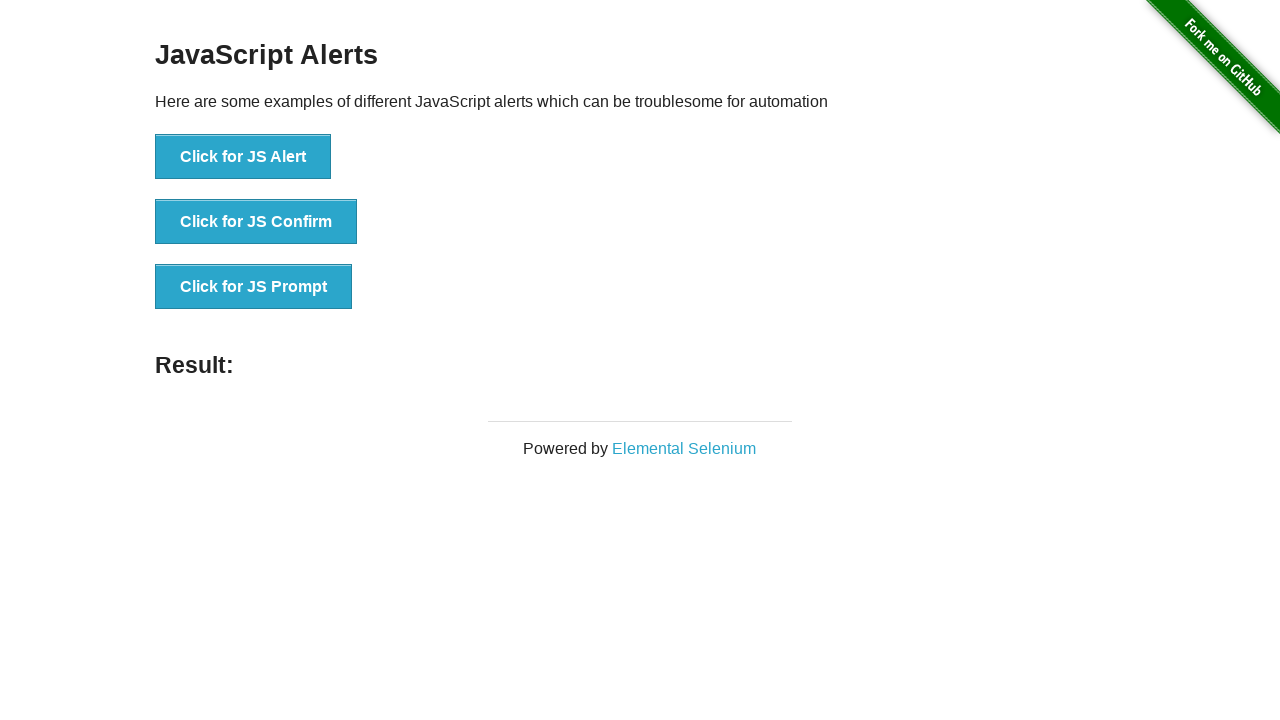

Set up dialog handler to accept alerts
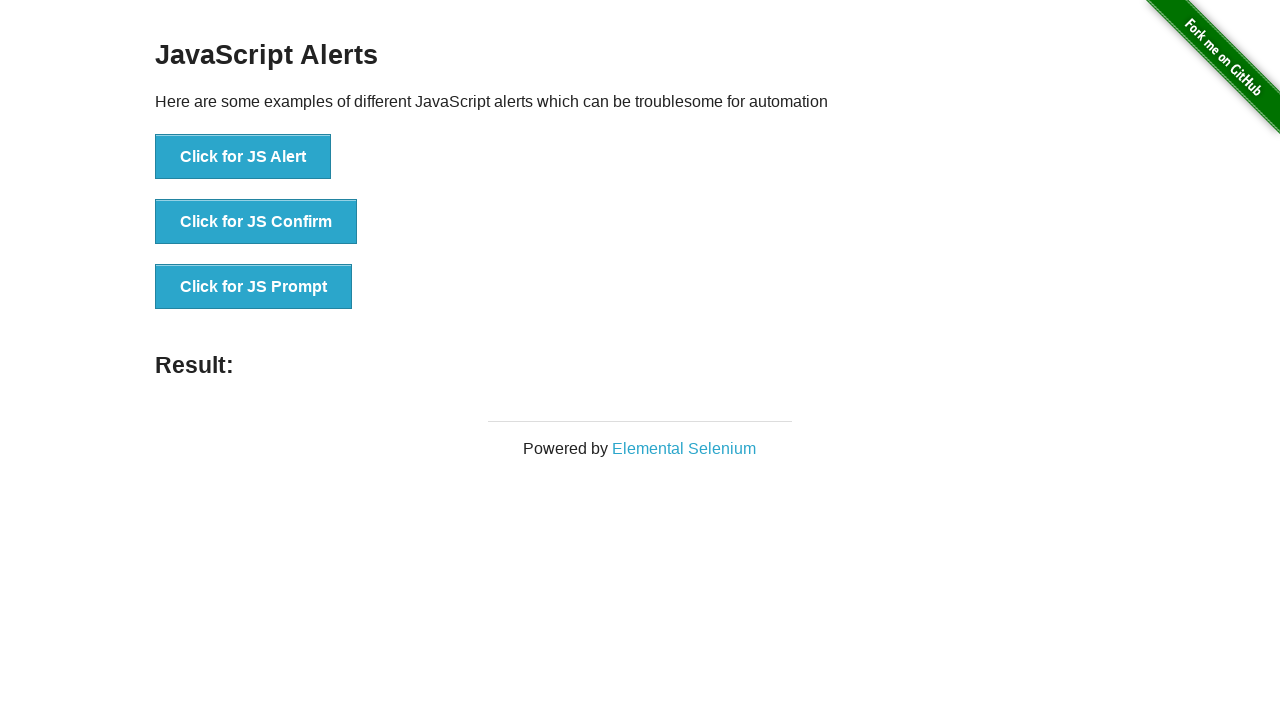

Clicked the JS Alert button at (243, 157) on button[onclick='jsAlert()']
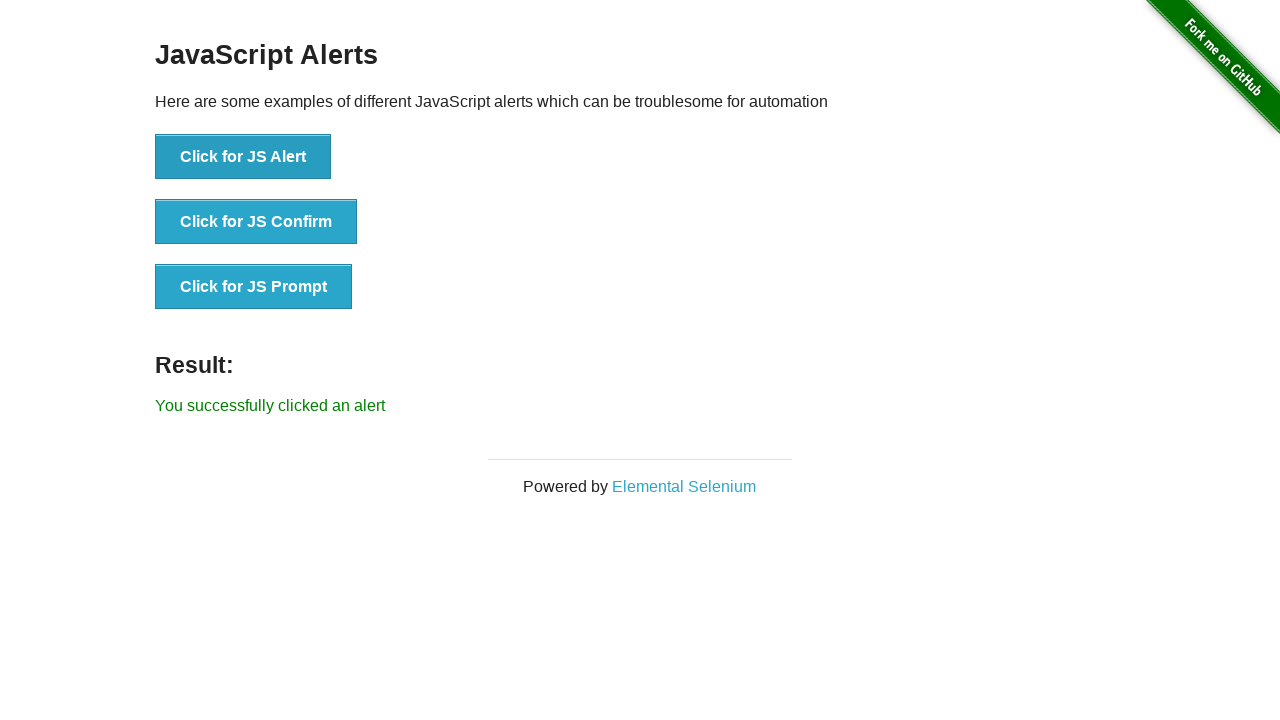

Result element loaded and visible
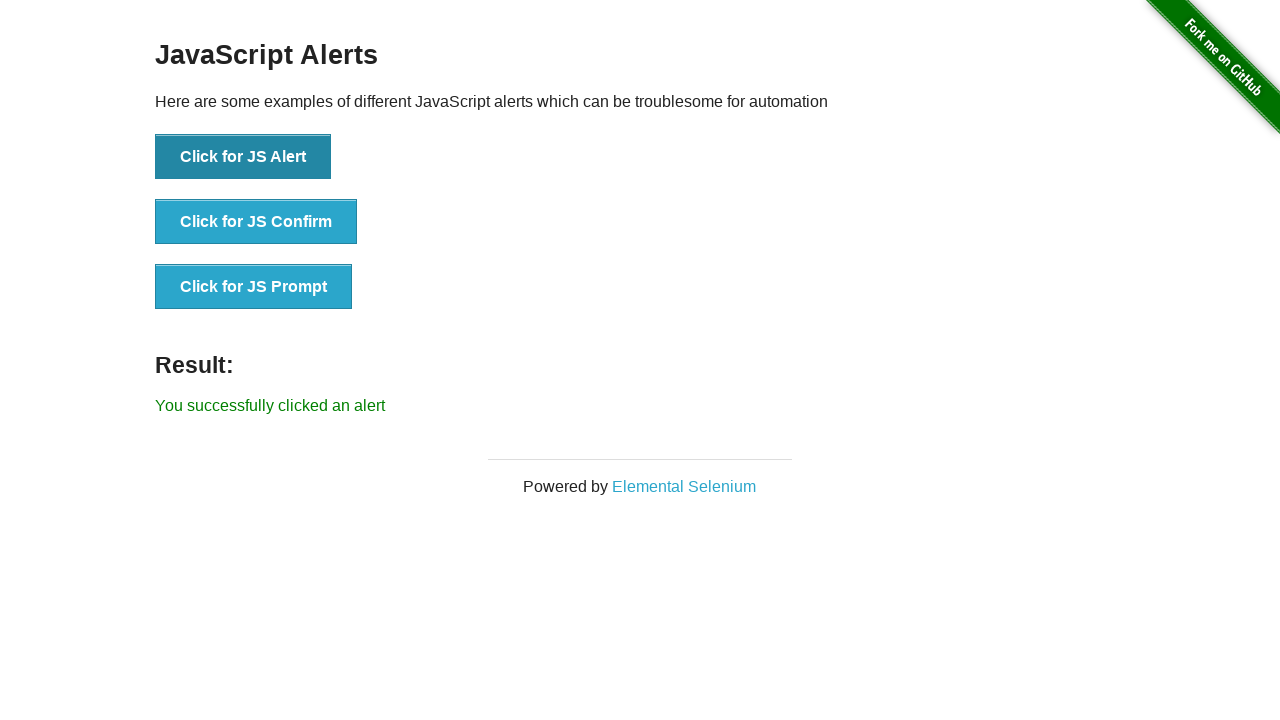

Retrieved result text content
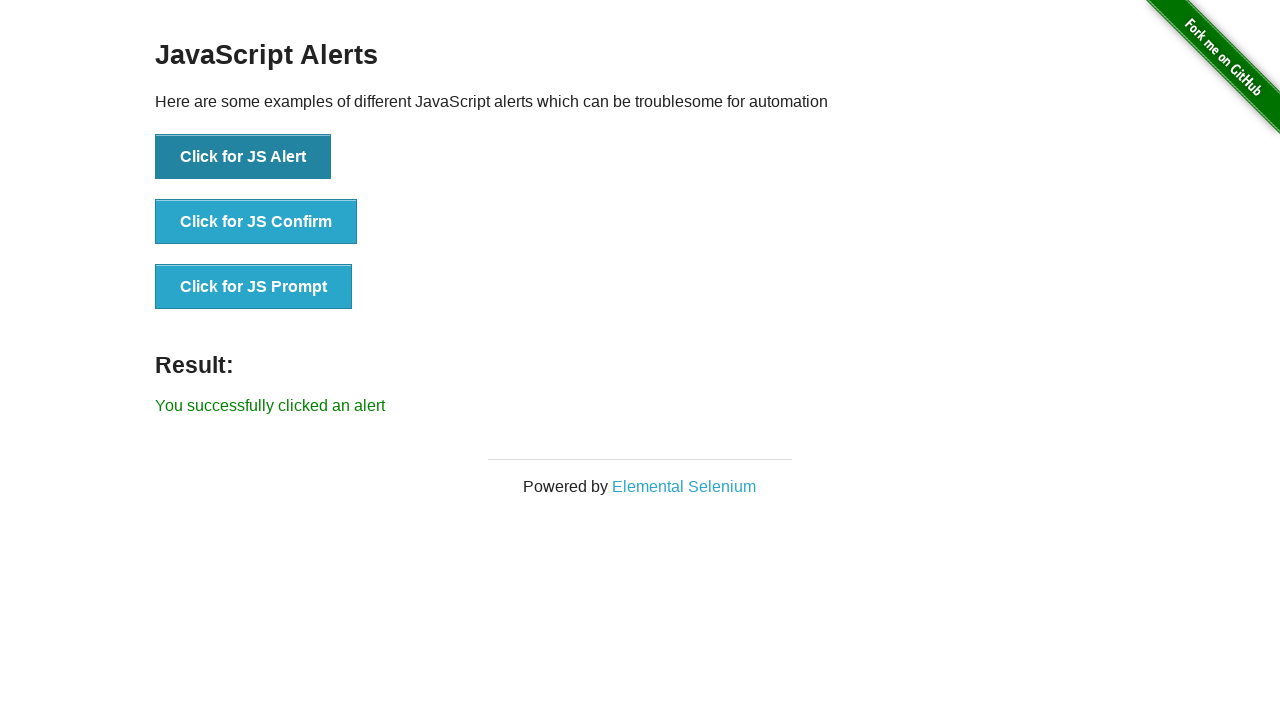

Verified result text matches expected value: 'You successfully clicked an alert'
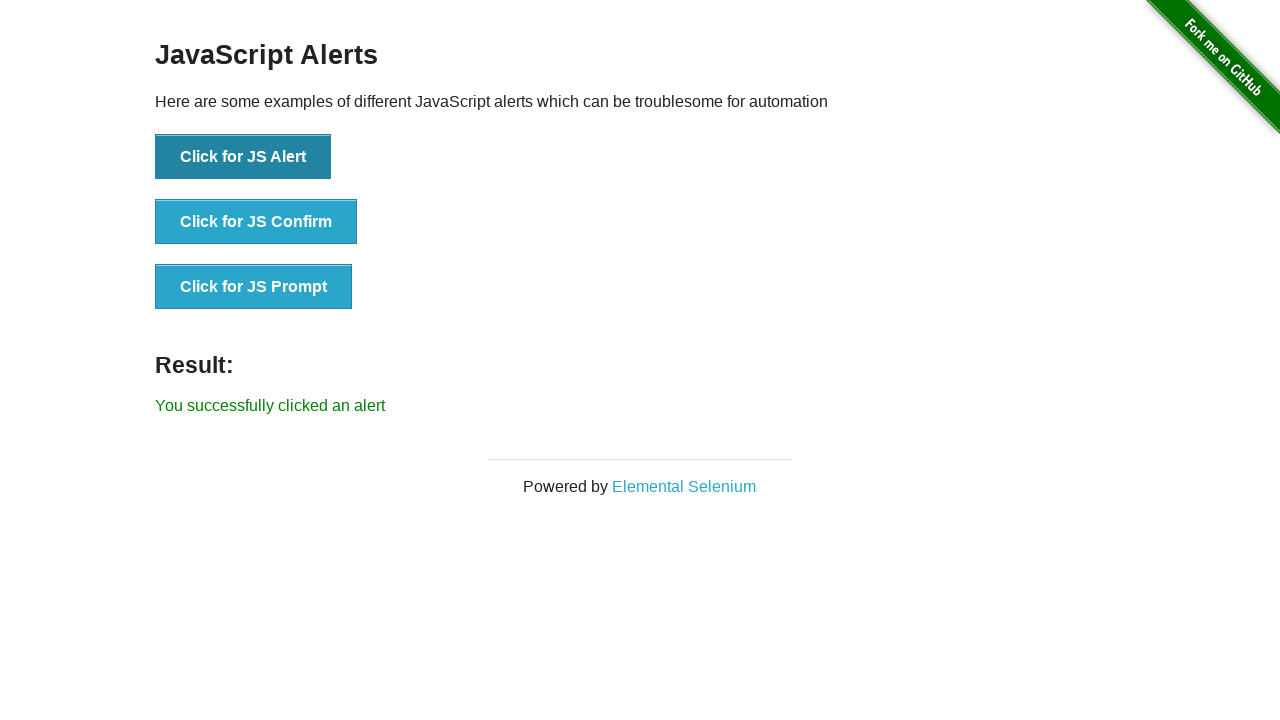

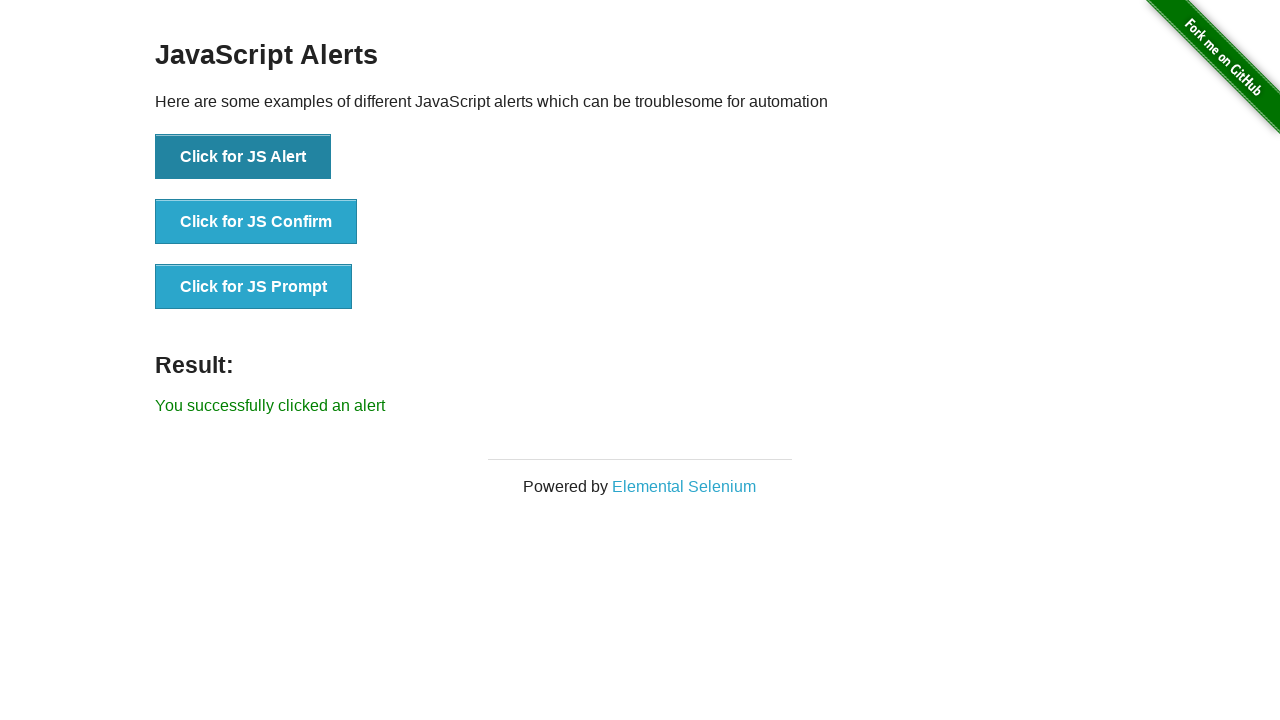